Verifies that the page title of the BrowserStack demo site is "StackDemo"

Starting URL: https://www.bstackdemo.com/

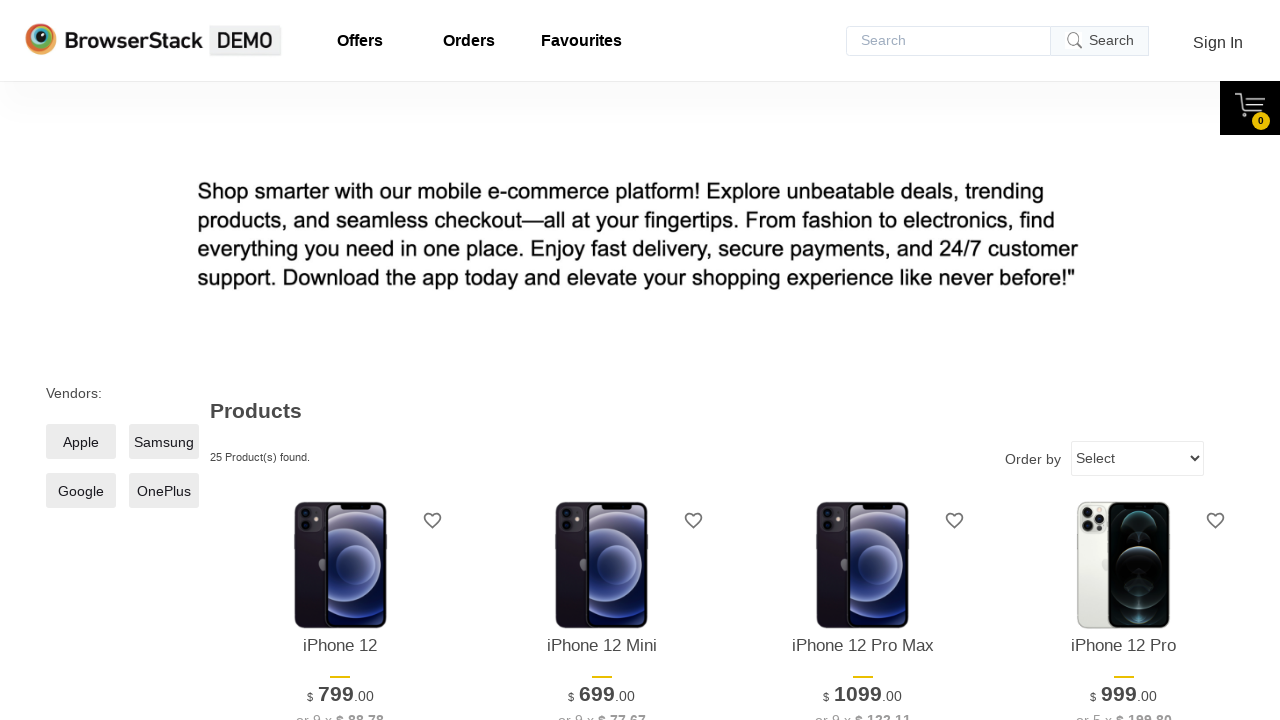

Navigated to BrowserStack demo site
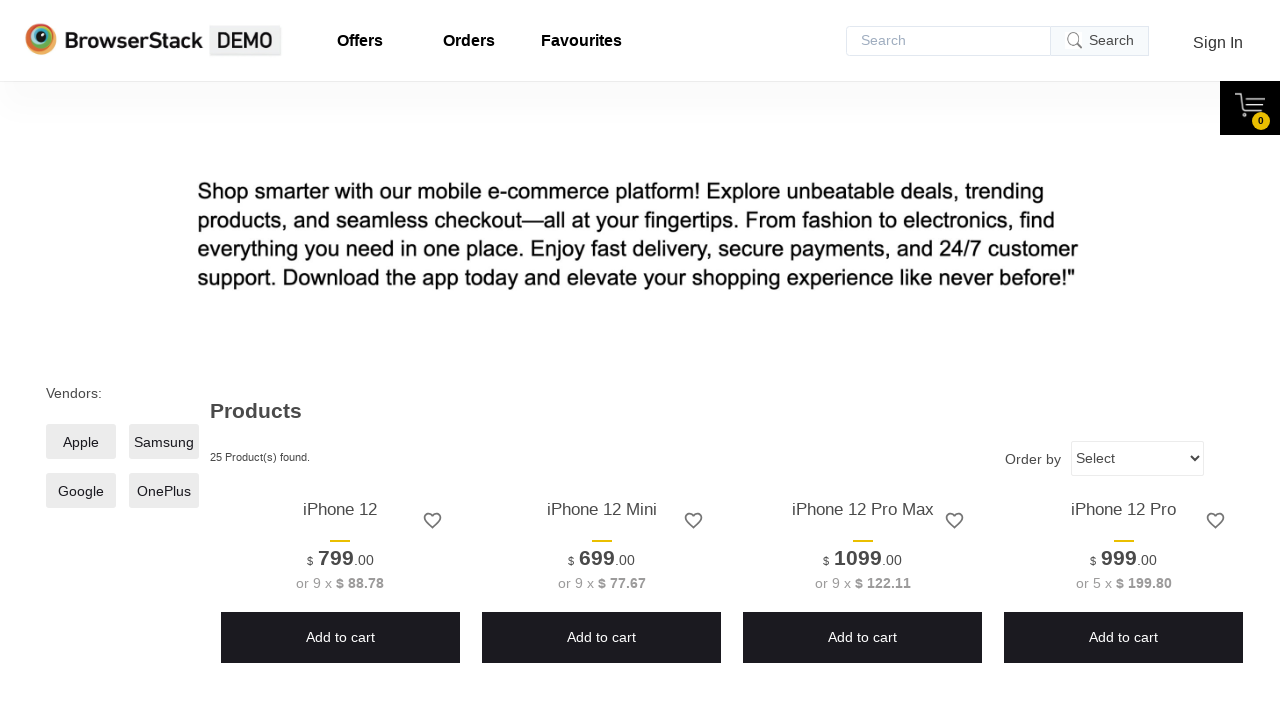

Verified page title is 'StackDemo'
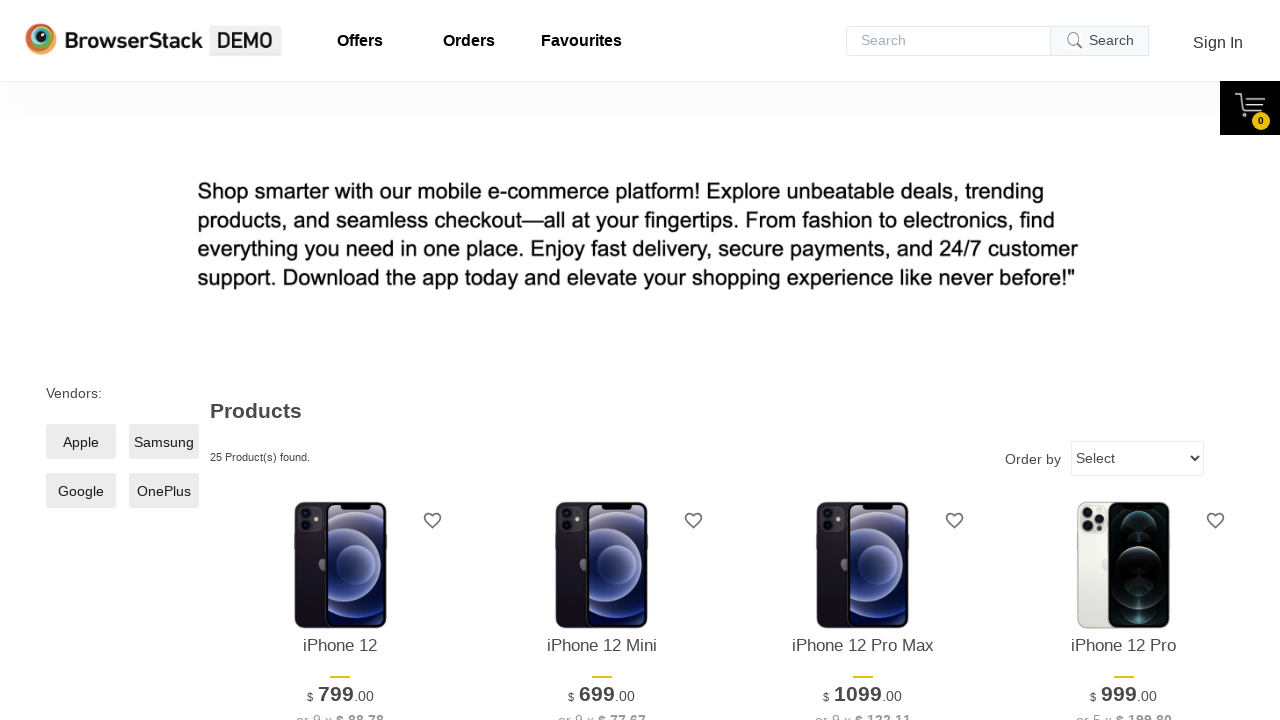

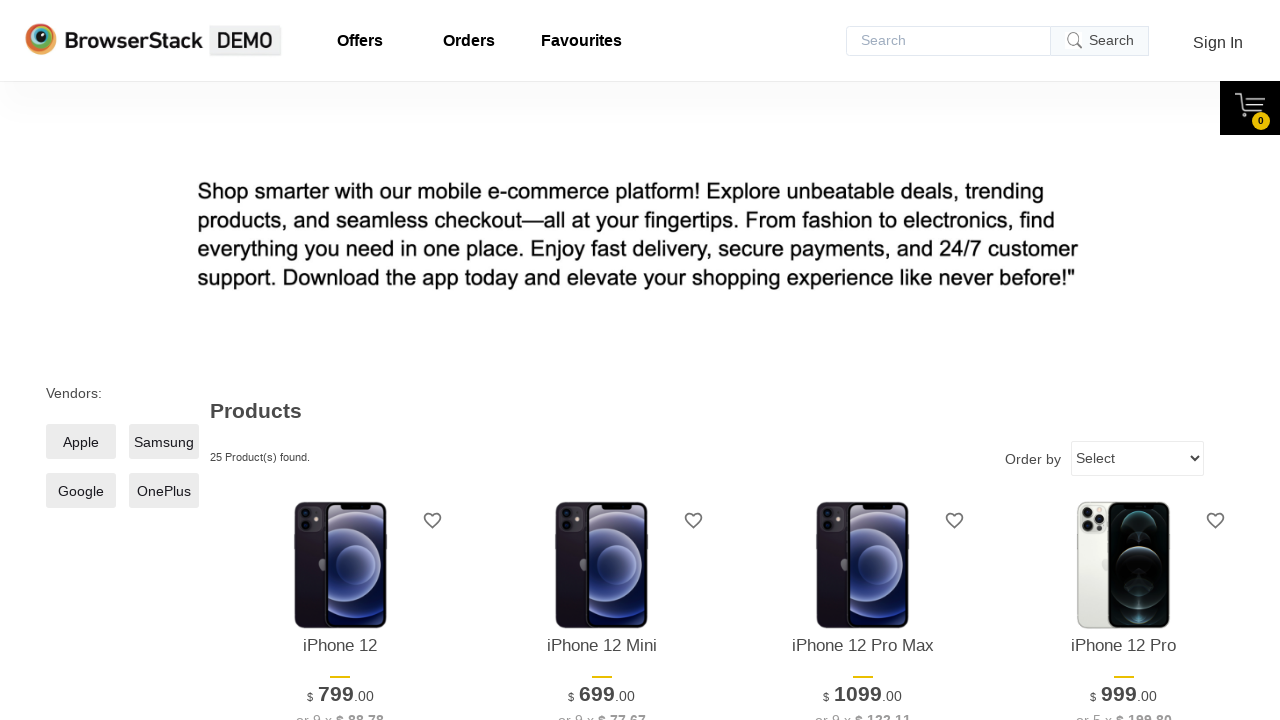